Tests that the currently applied filter is highlighted in the navigation

Starting URL: https://demo.playwright.dev/todomvc

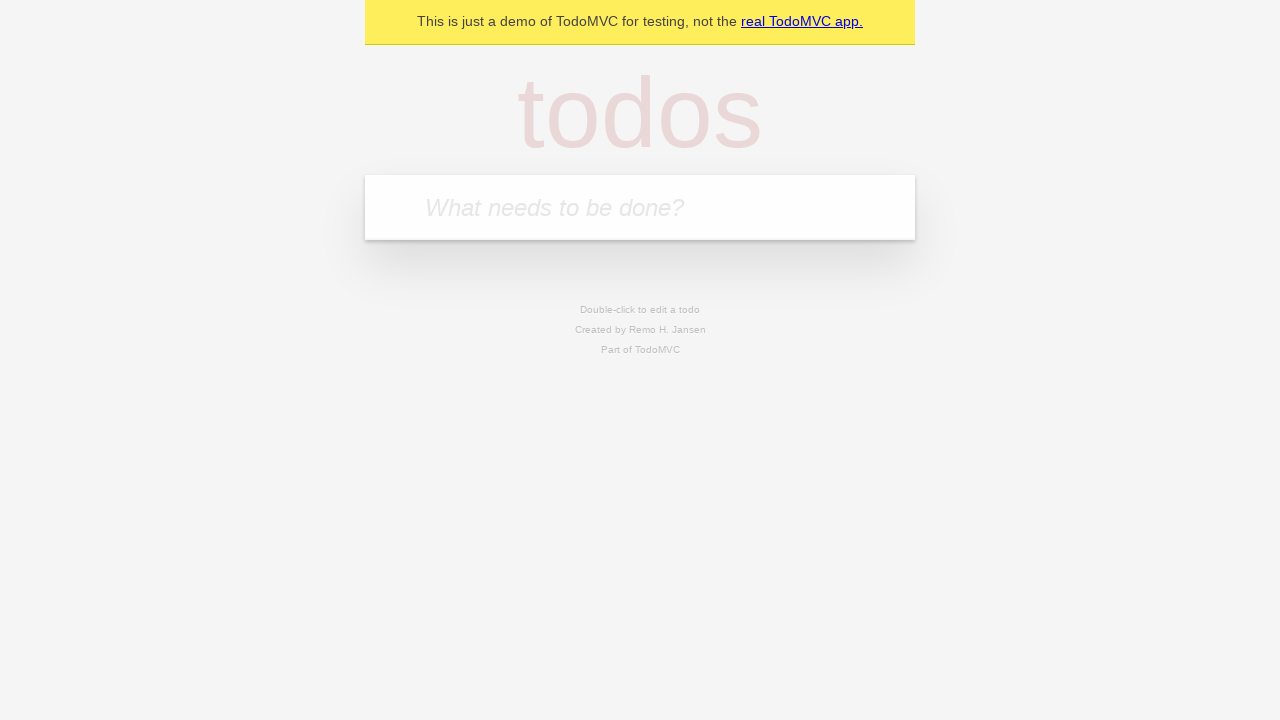

Filled todo input with 'buy some cheese' on internal:attr=[placeholder="What needs to be done?"i]
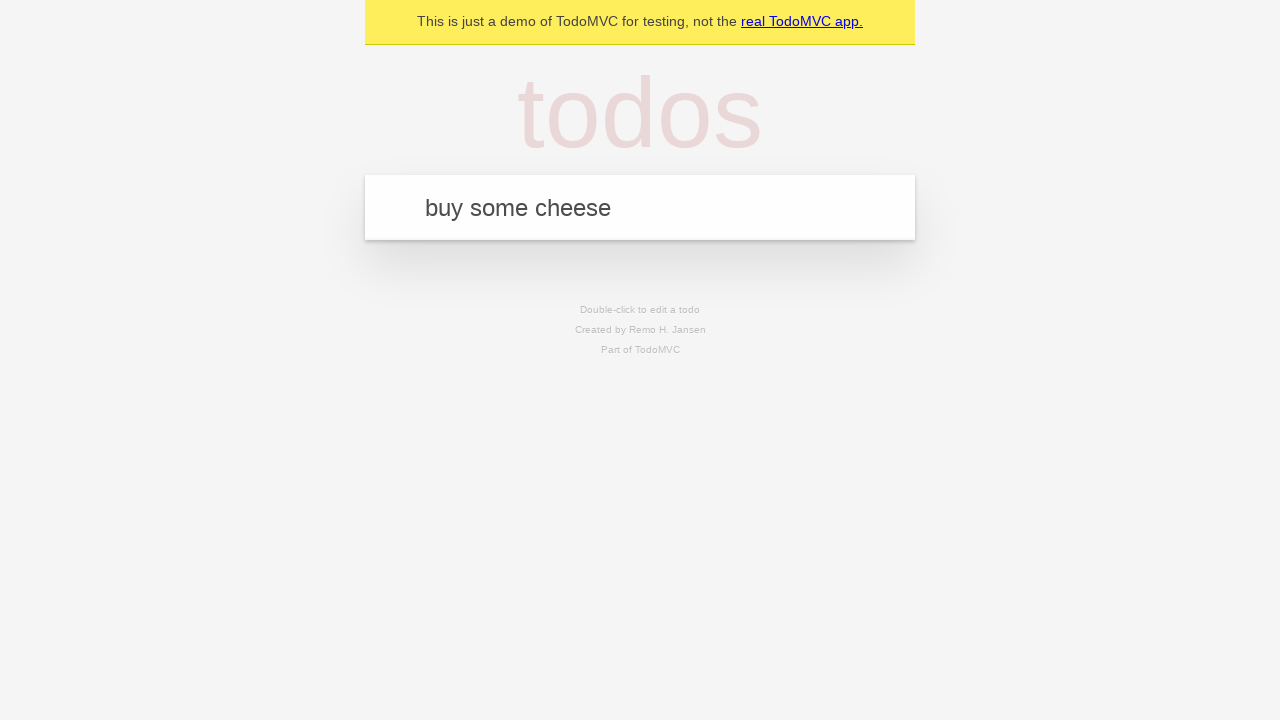

Pressed Enter to create first todo on internal:attr=[placeholder="What needs to be done?"i]
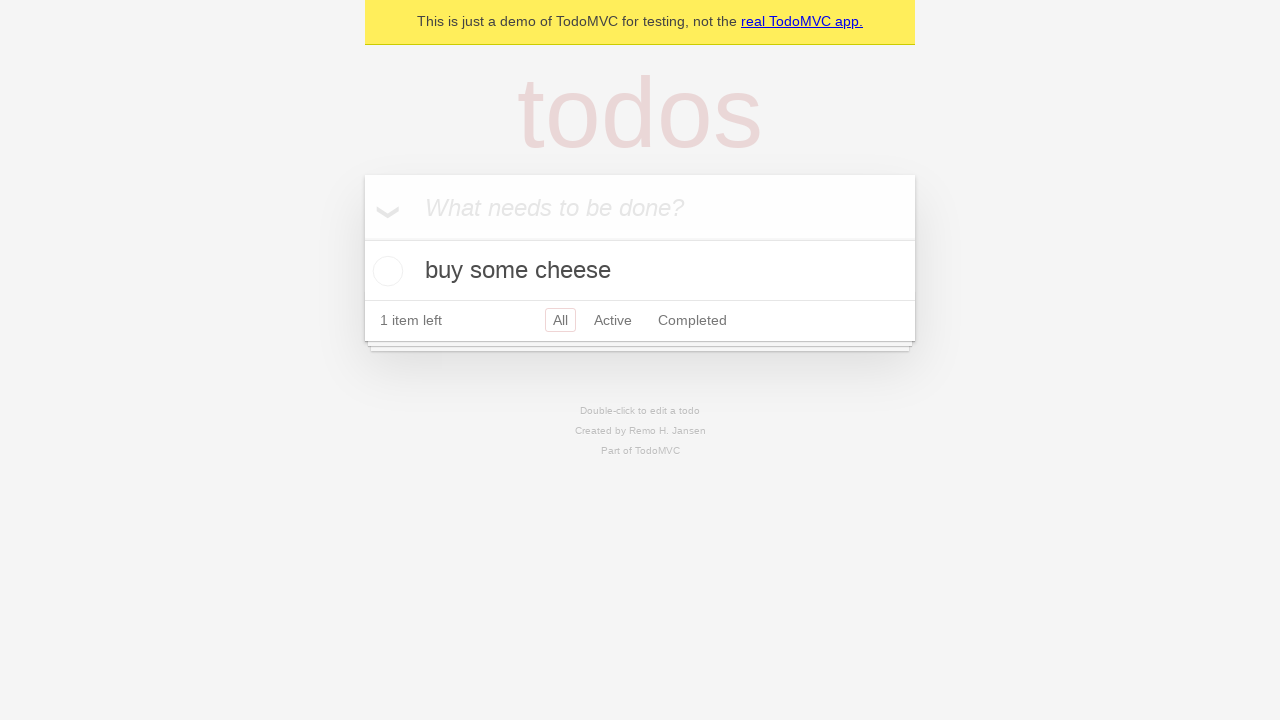

Filled todo input with 'feed the cat' on internal:attr=[placeholder="What needs to be done?"i]
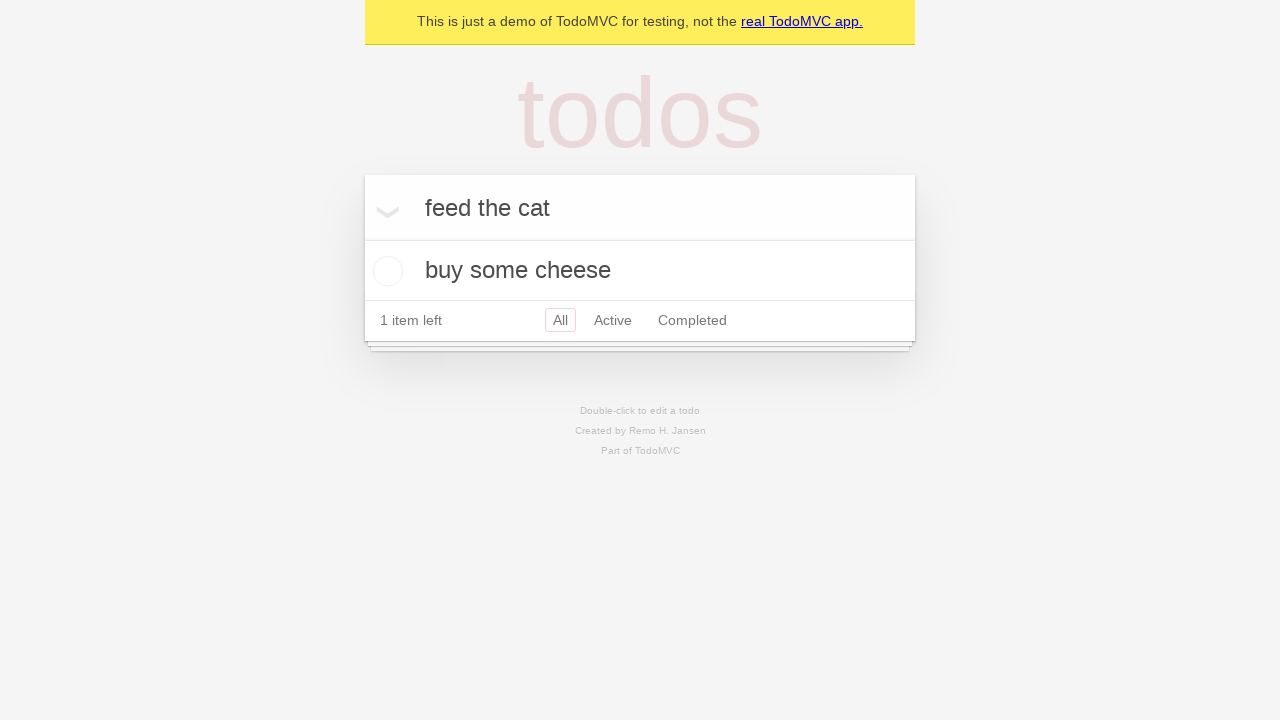

Pressed Enter to create second todo on internal:attr=[placeholder="What needs to be done?"i]
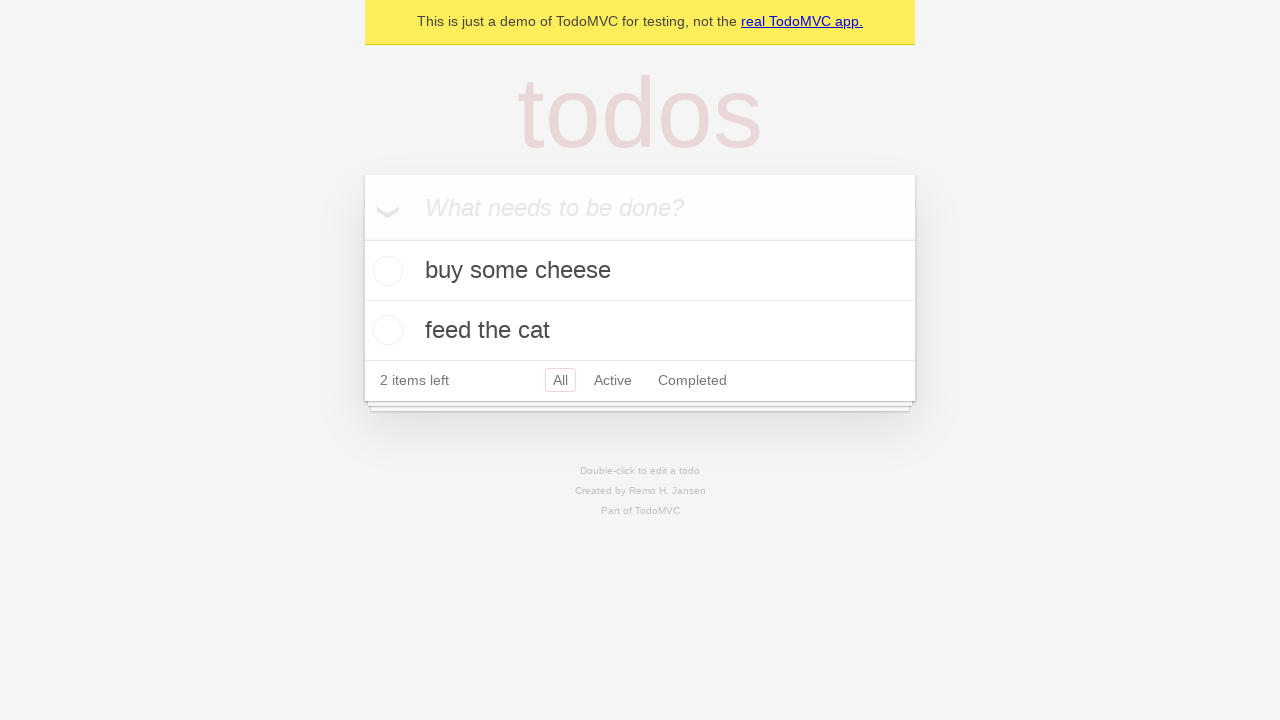

Filled todo input with 'book a doctors appointment' on internal:attr=[placeholder="What needs to be done?"i]
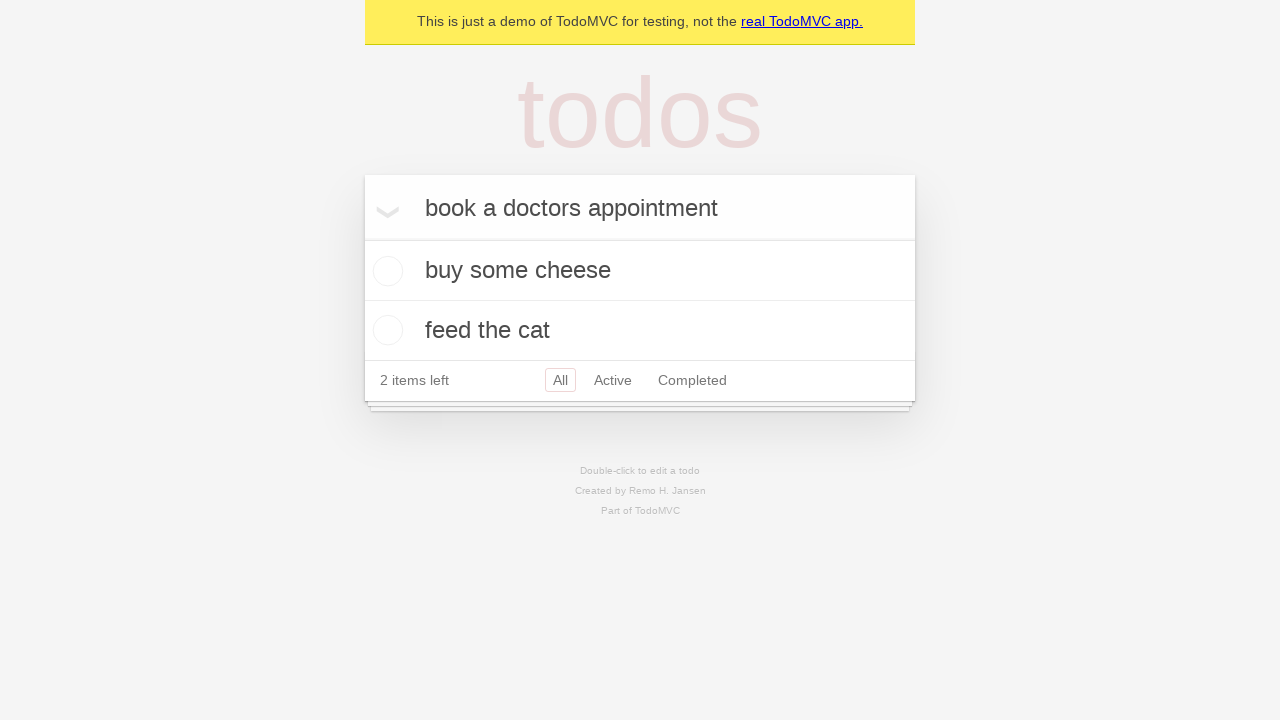

Pressed Enter to create third todo on internal:attr=[placeholder="What needs to be done?"i]
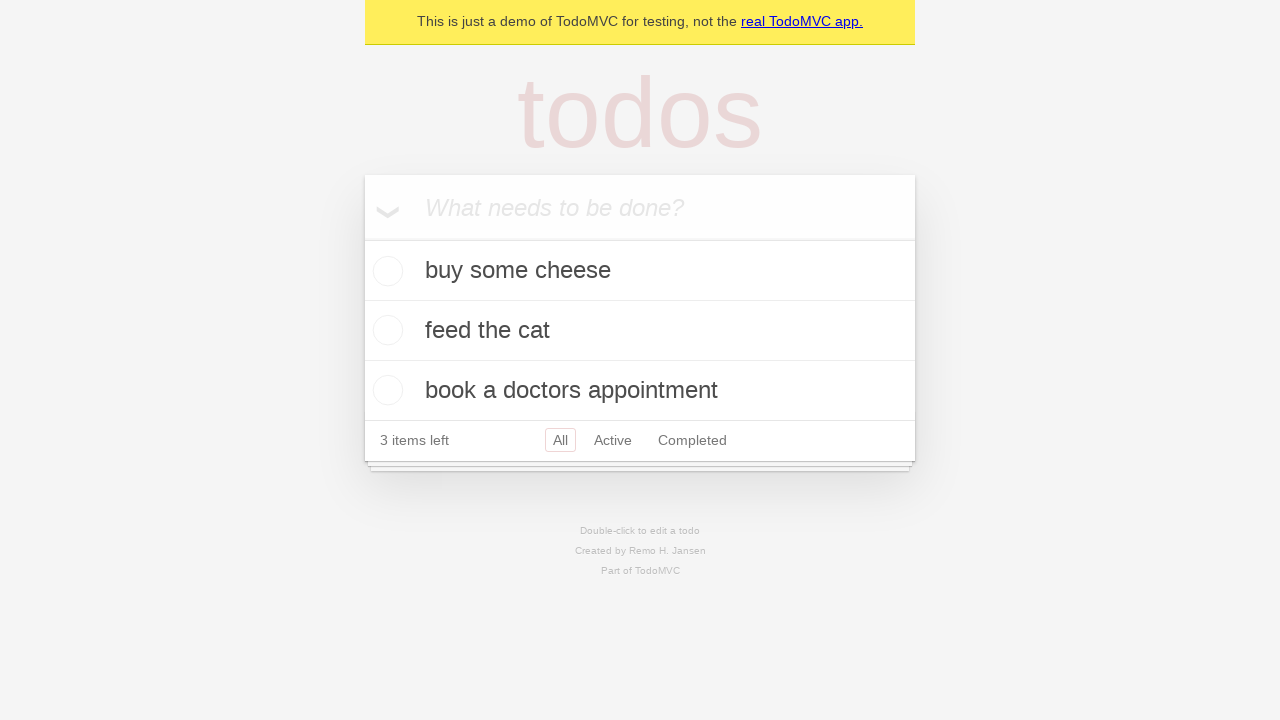

Clicked Active filter link at (613, 440) on internal:role=link[name="Active"i]
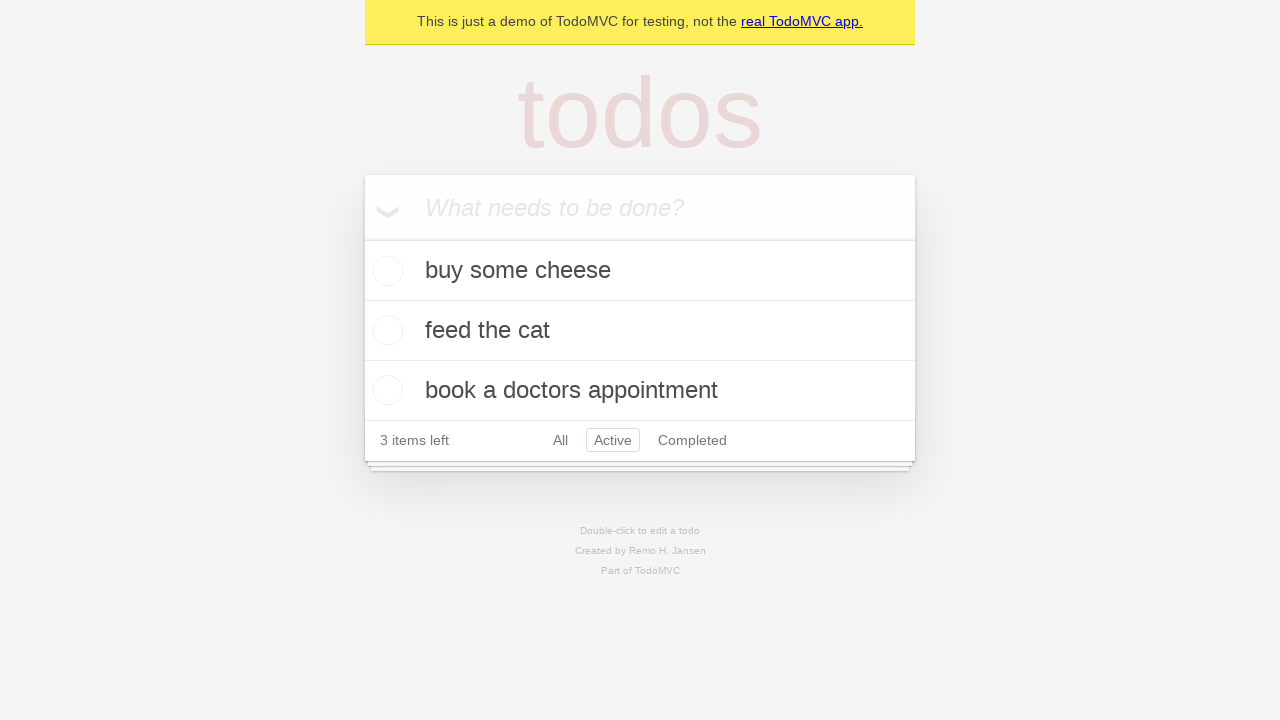

Clicked Completed filter link to verify currently applied filter is highlighted at (692, 440) on internal:role=link[name="Completed"i]
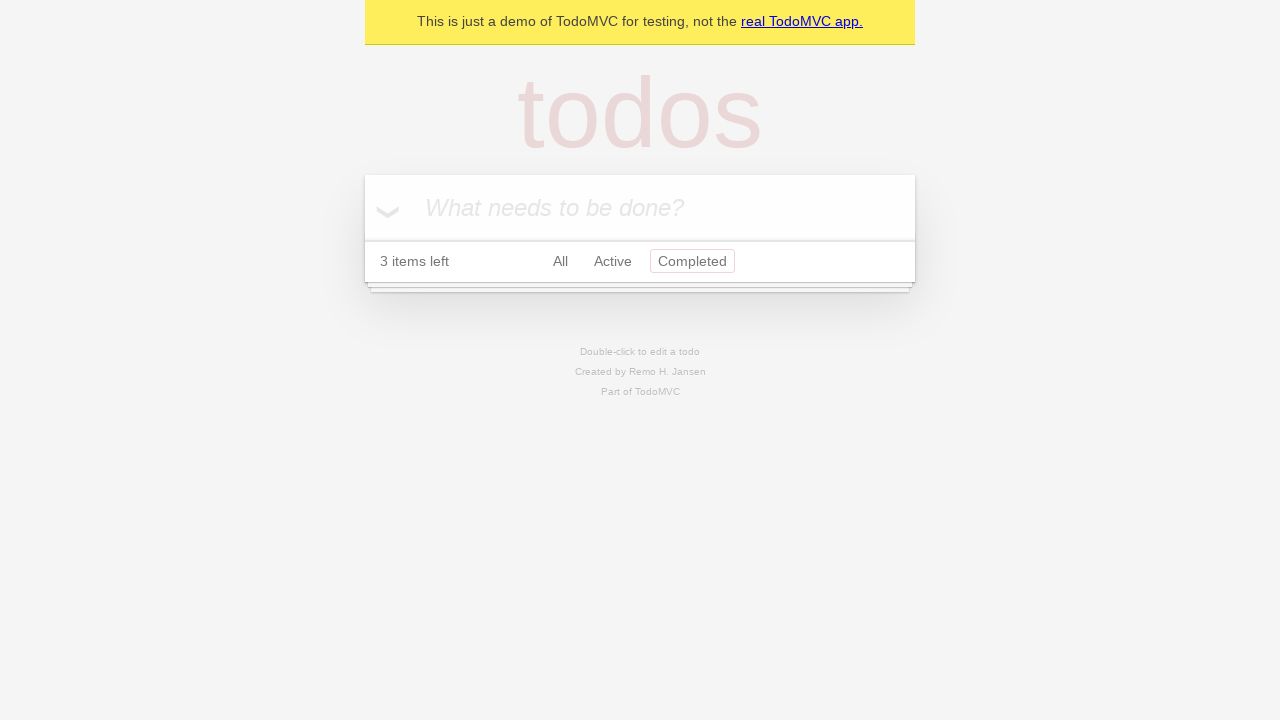

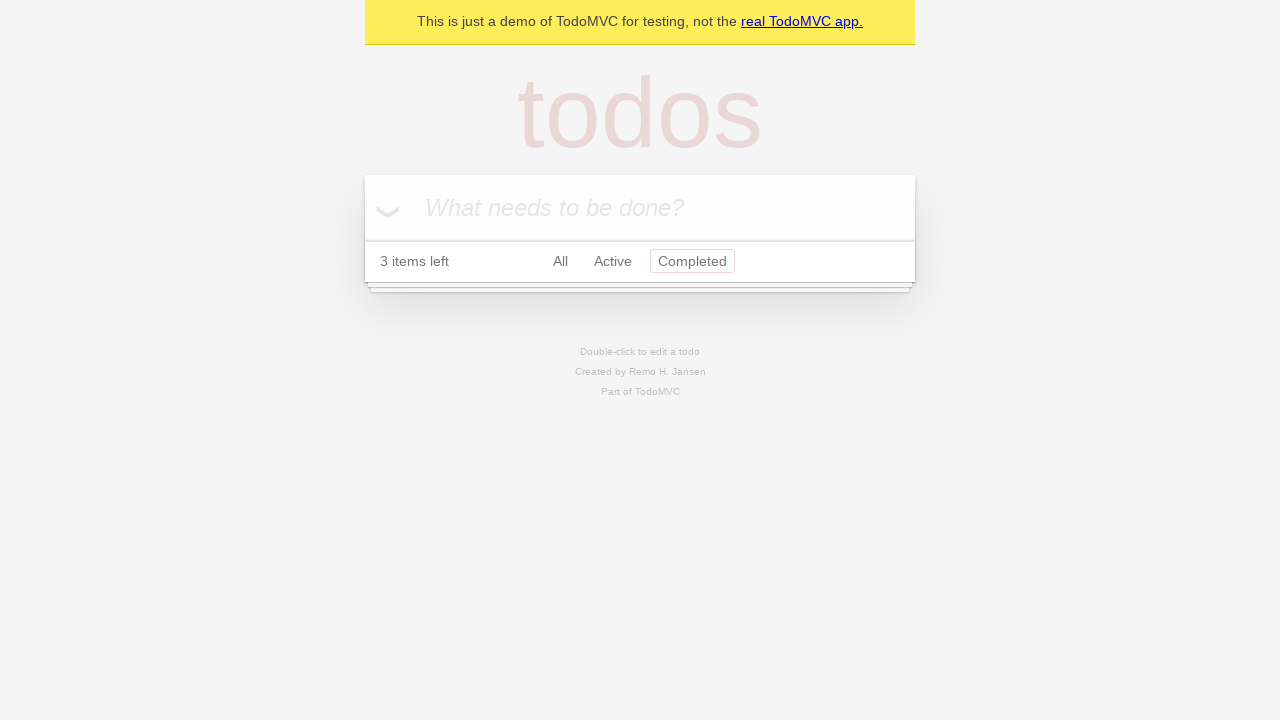